Navigates to the Papa John's UK website homepage and waits for the page to load.

Starting URL: http://www.papajohns.co.uk/

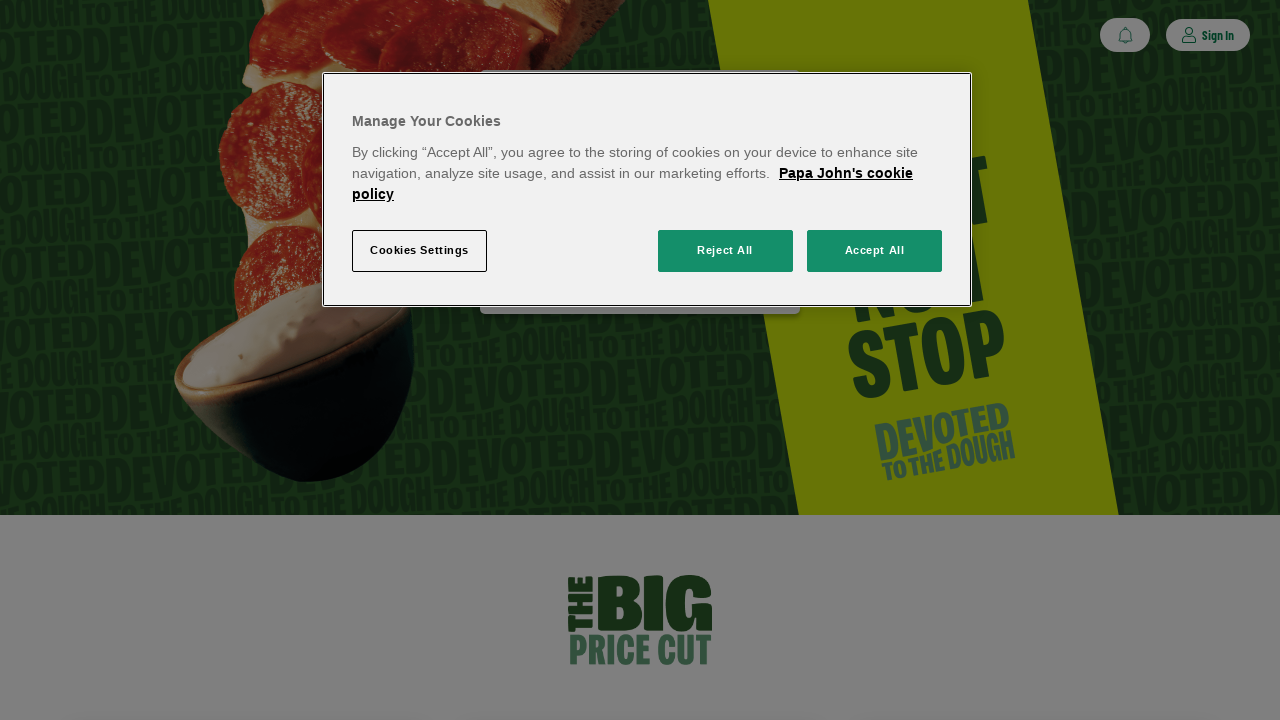

Navigated to Papa John's UK homepage
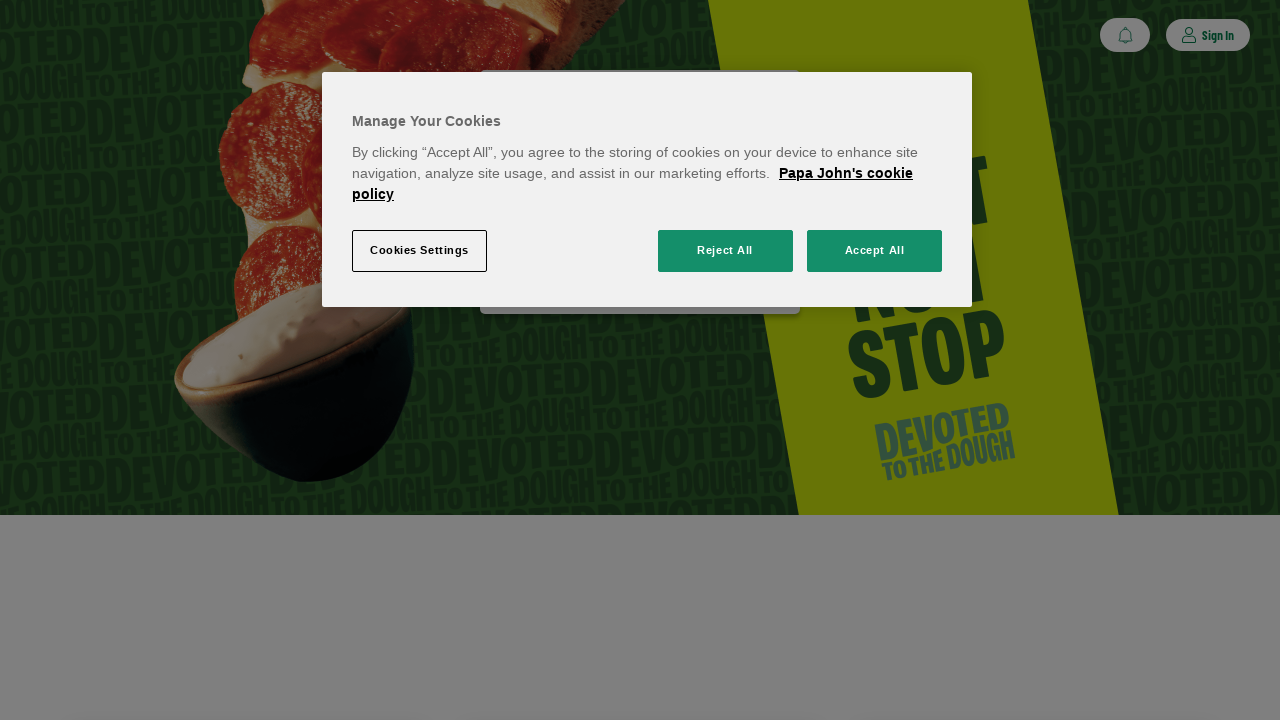

Waited for page to fully load (networkidle state)
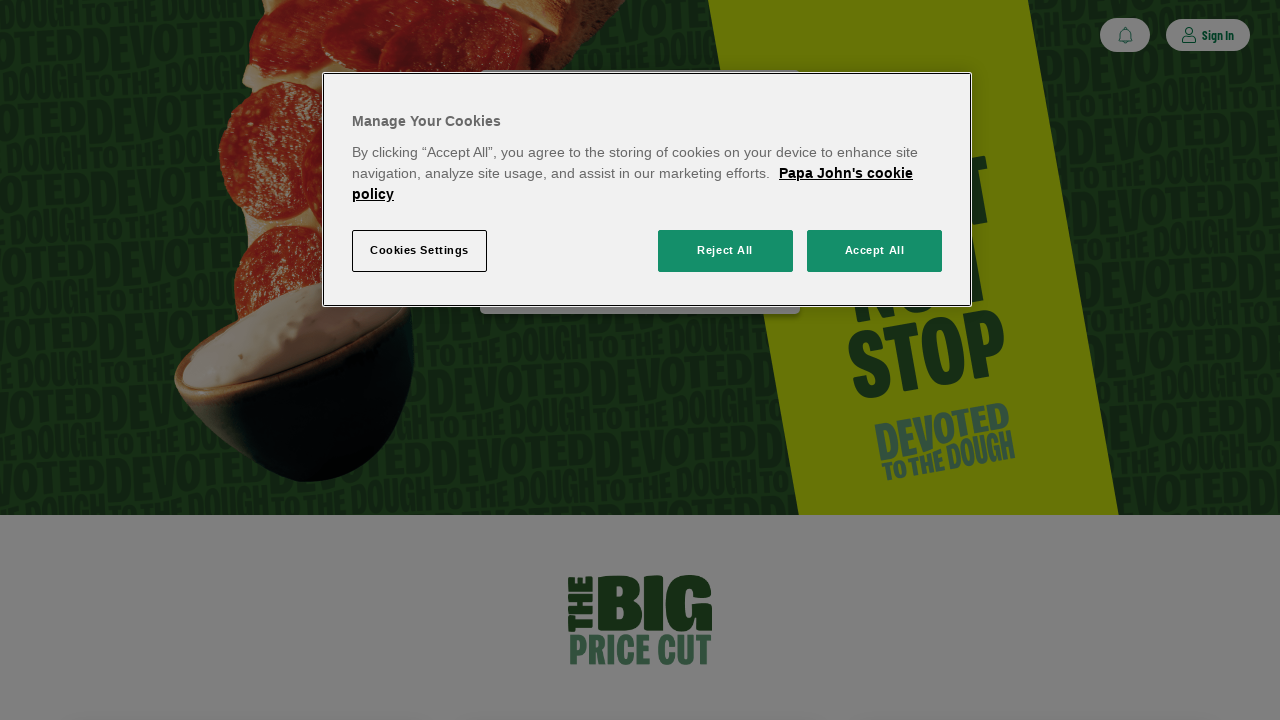

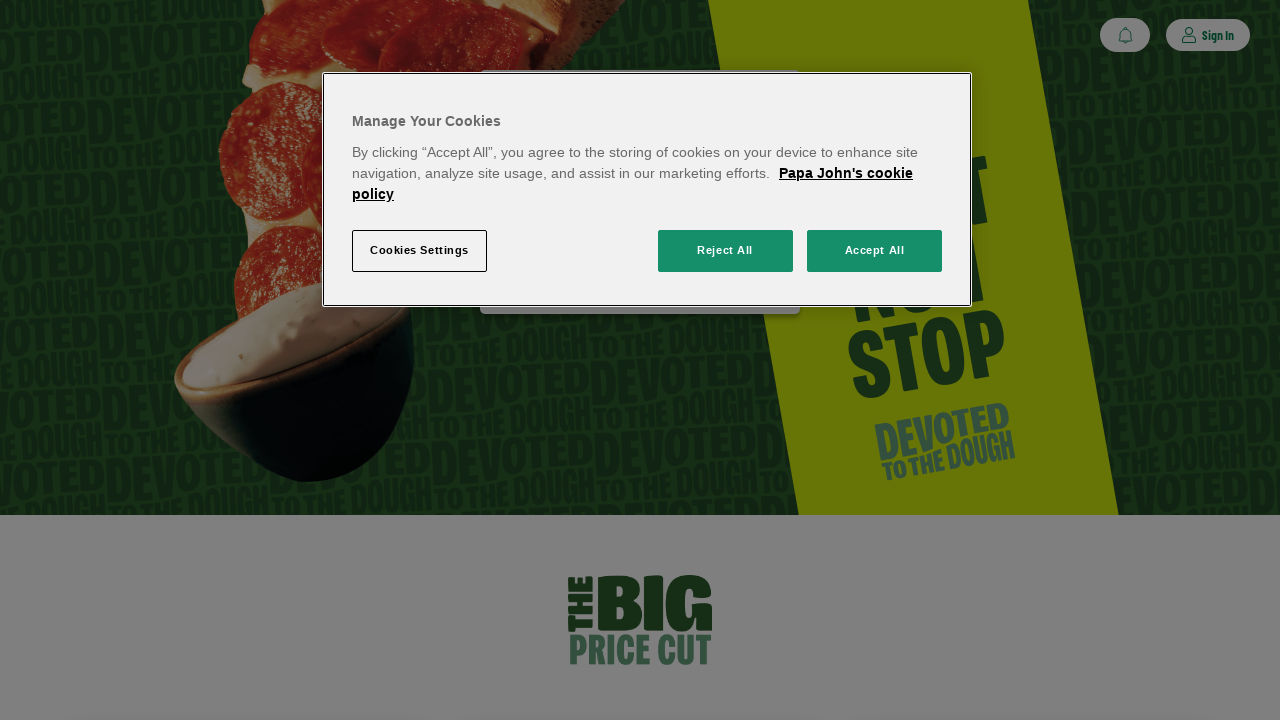